Navigates to a dropdown demo page. The original script was incomplete with no actions after navigation, but the page can be loaded to verify it displays correctly.

Starting URL: https://syntaxprojects.com/no-select-tag-dropdown-demo.php#

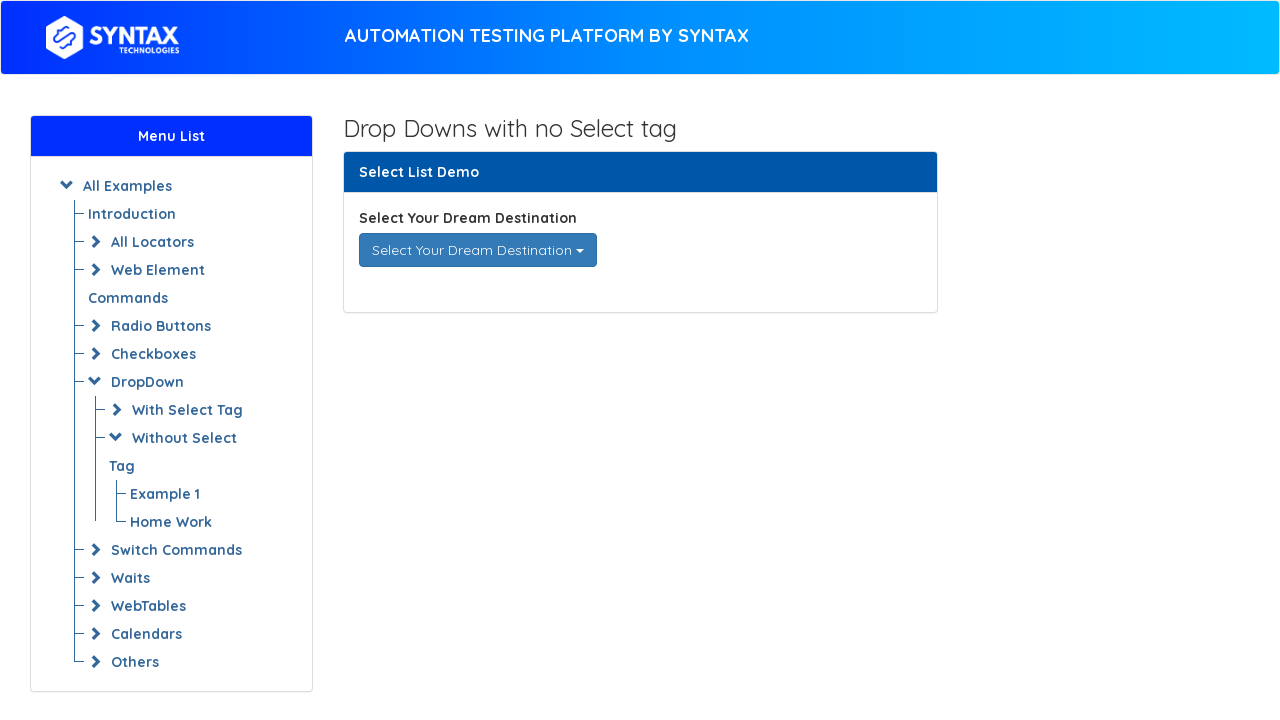

Navigated to dropdown demo page
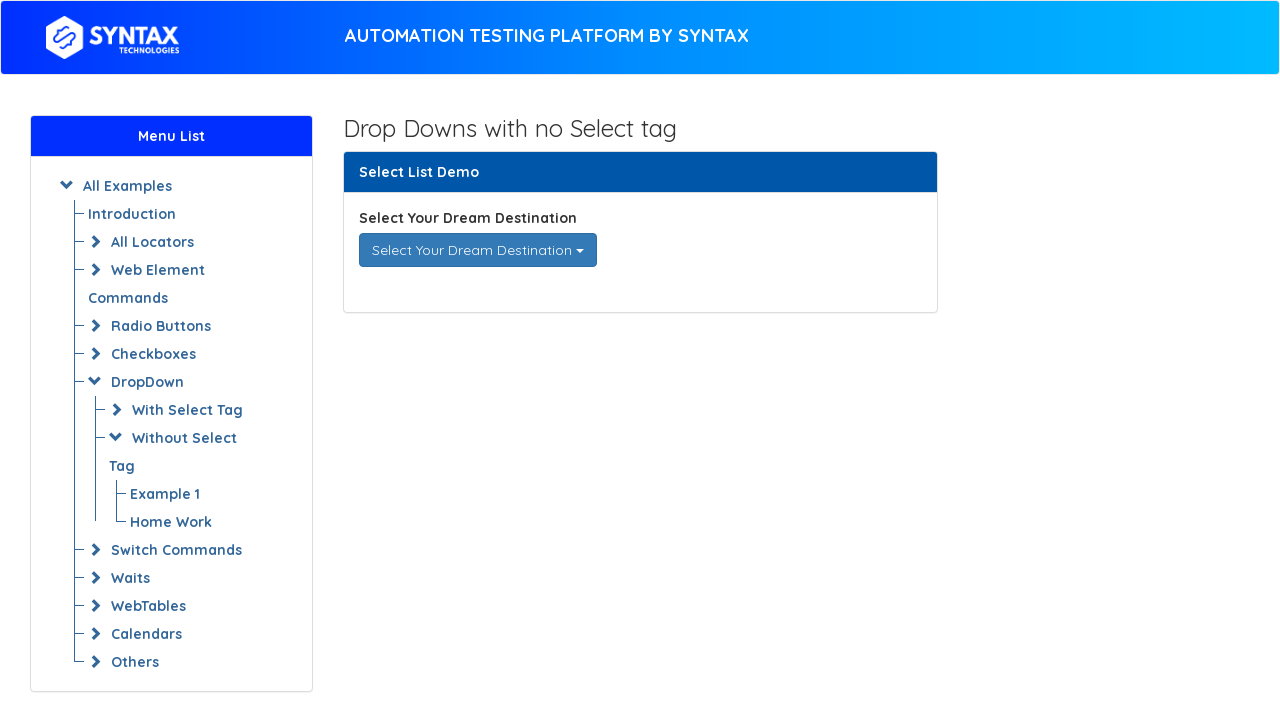

Page fully loaded (domcontentloaded state)
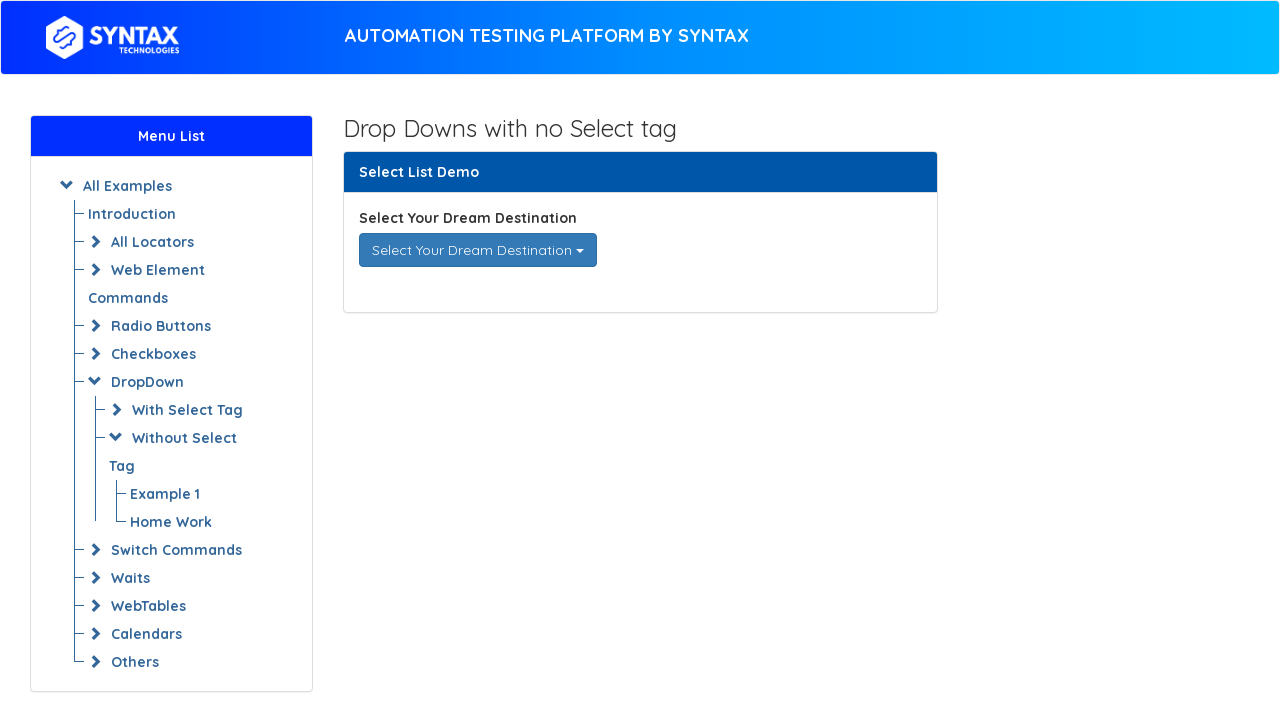

Clicked dropdown toggle button to display options at (478, 250) on .btn.dropdown-toggle
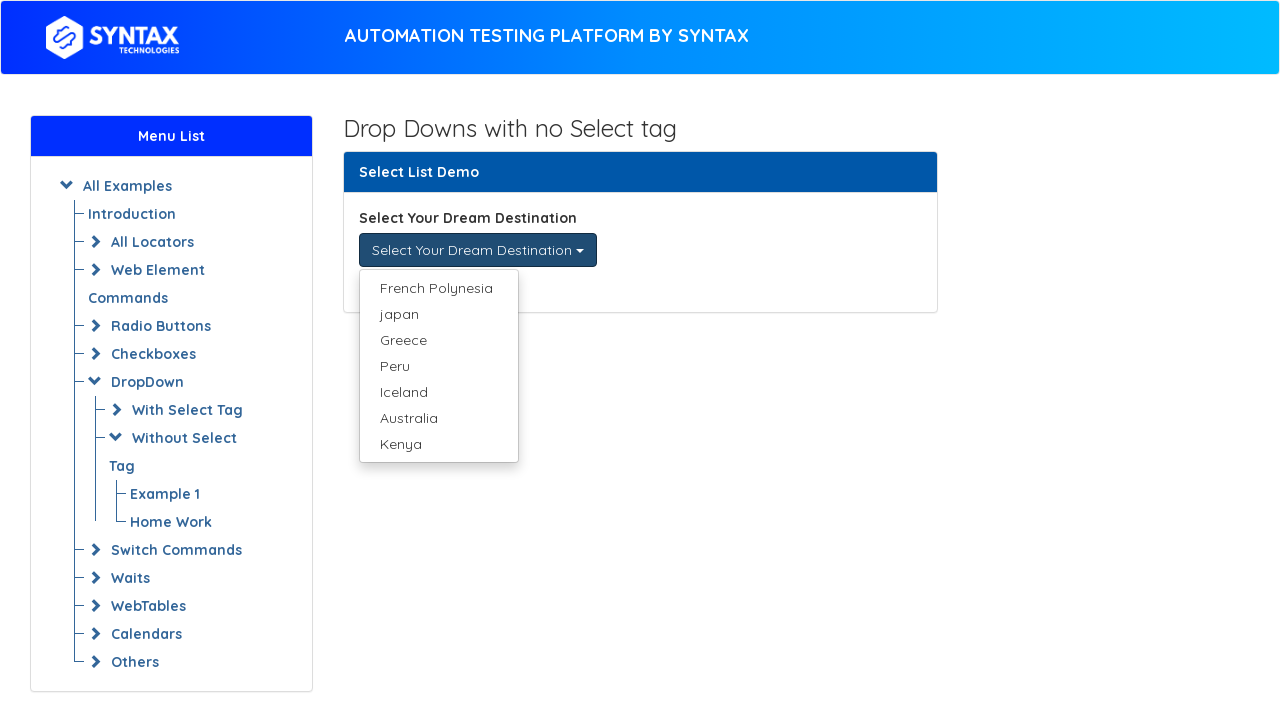

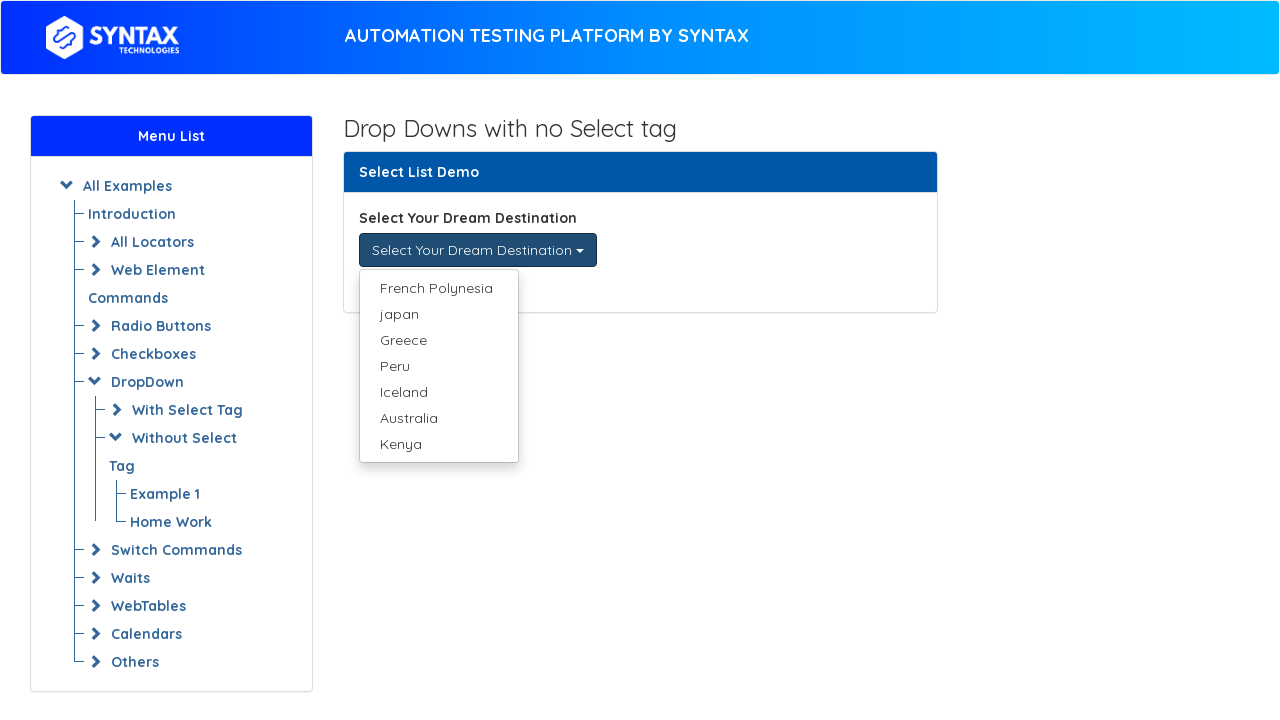